Tests window handling functionality by navigating through DemoQA's Alerts, Frame & Windows section, opening a new tab, verifying content in the new tab, and switching back to the original tab

Starting URL: https://demoqa.com/

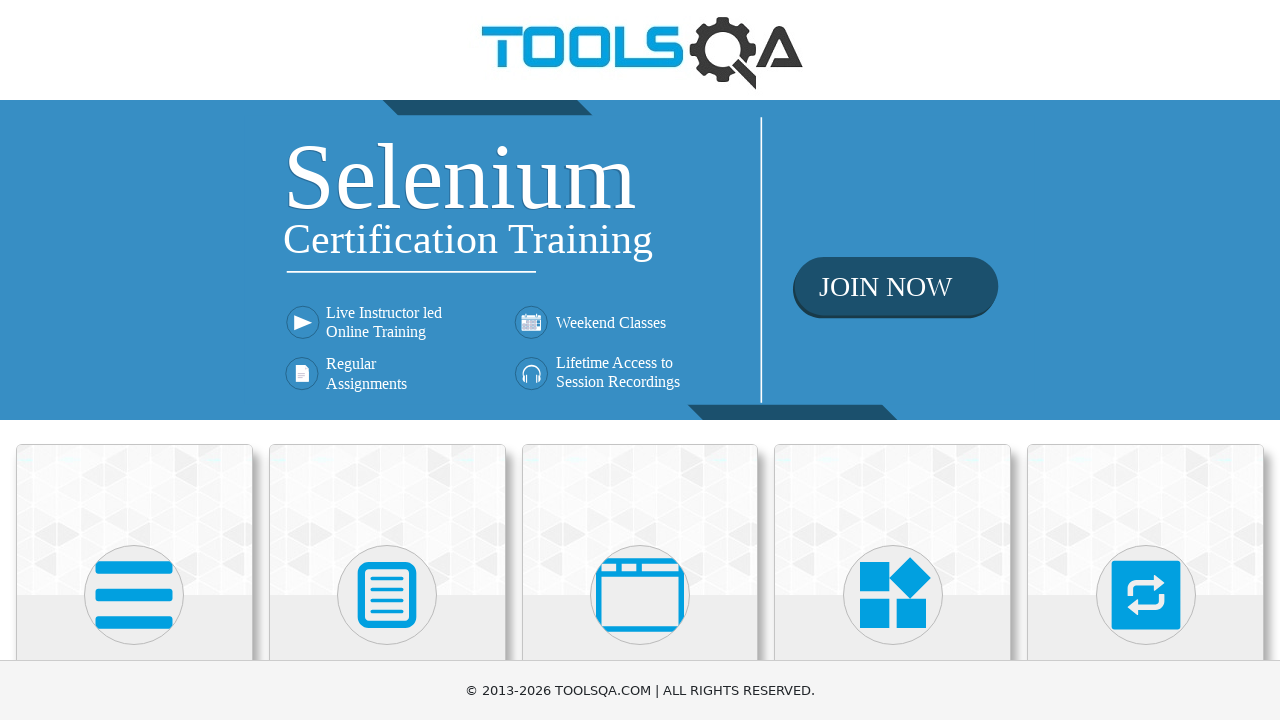

Scrolled down to view card elements
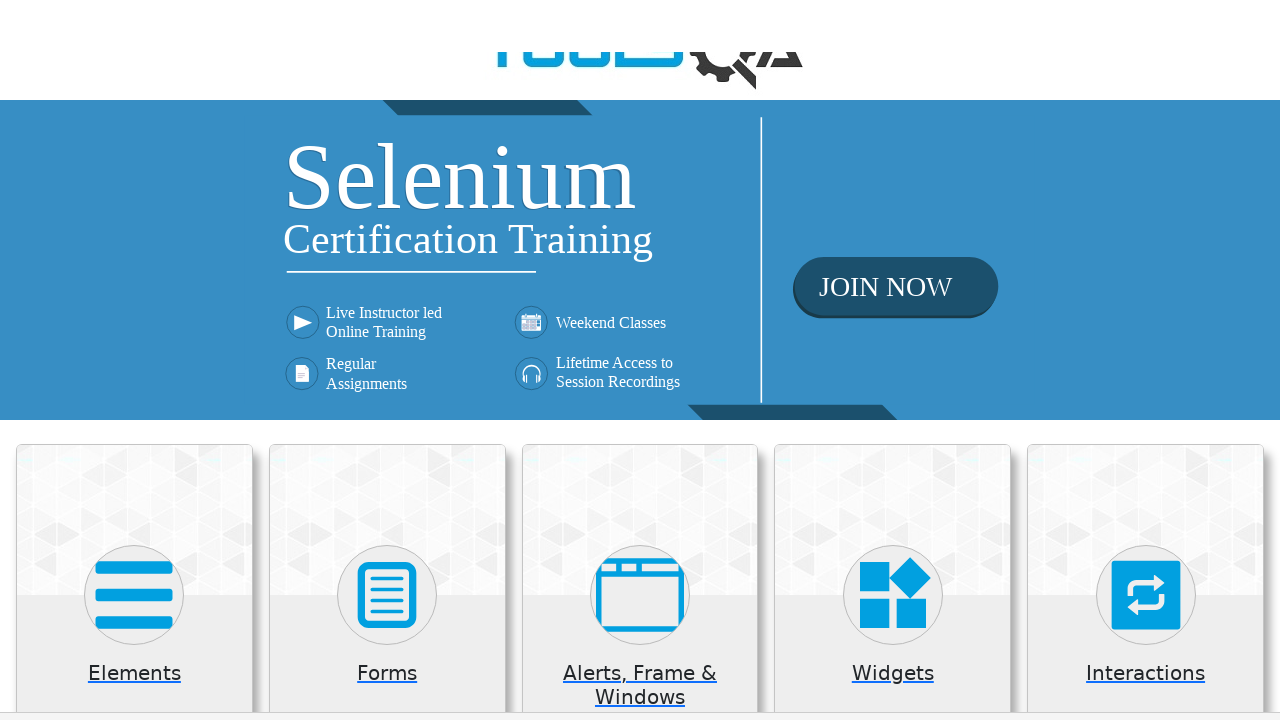

Clicked on Alerts, Frame & Windows card at (640, 59) on (//*[@class='card-body'])[3]
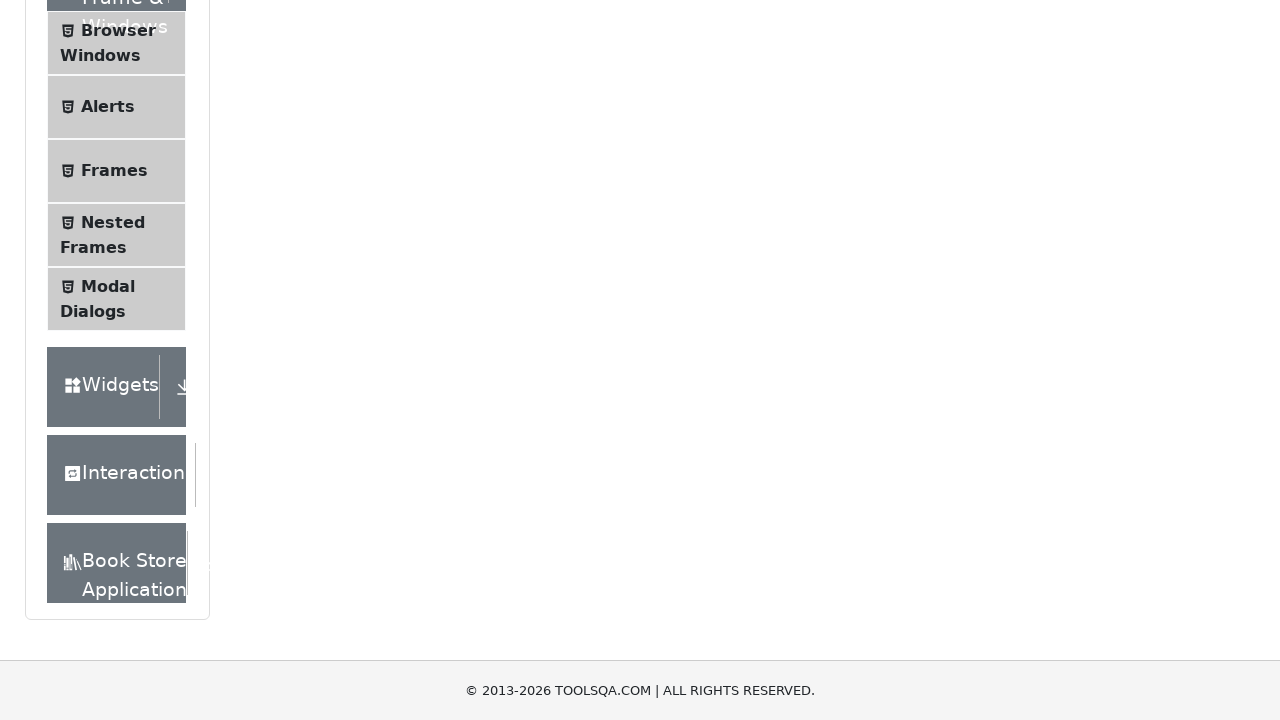

Verified instruction text is visible
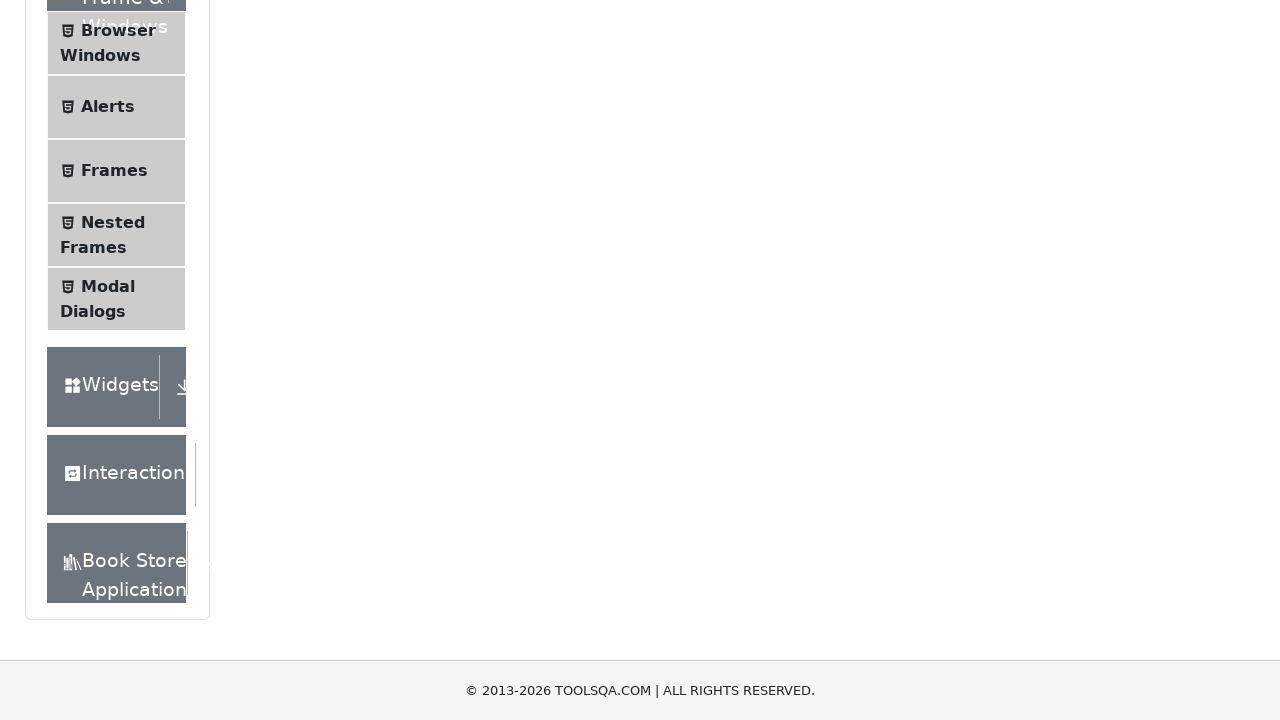

Clicked on Browser Windows menu item at (118, 30) on span:text('Browser Windows')
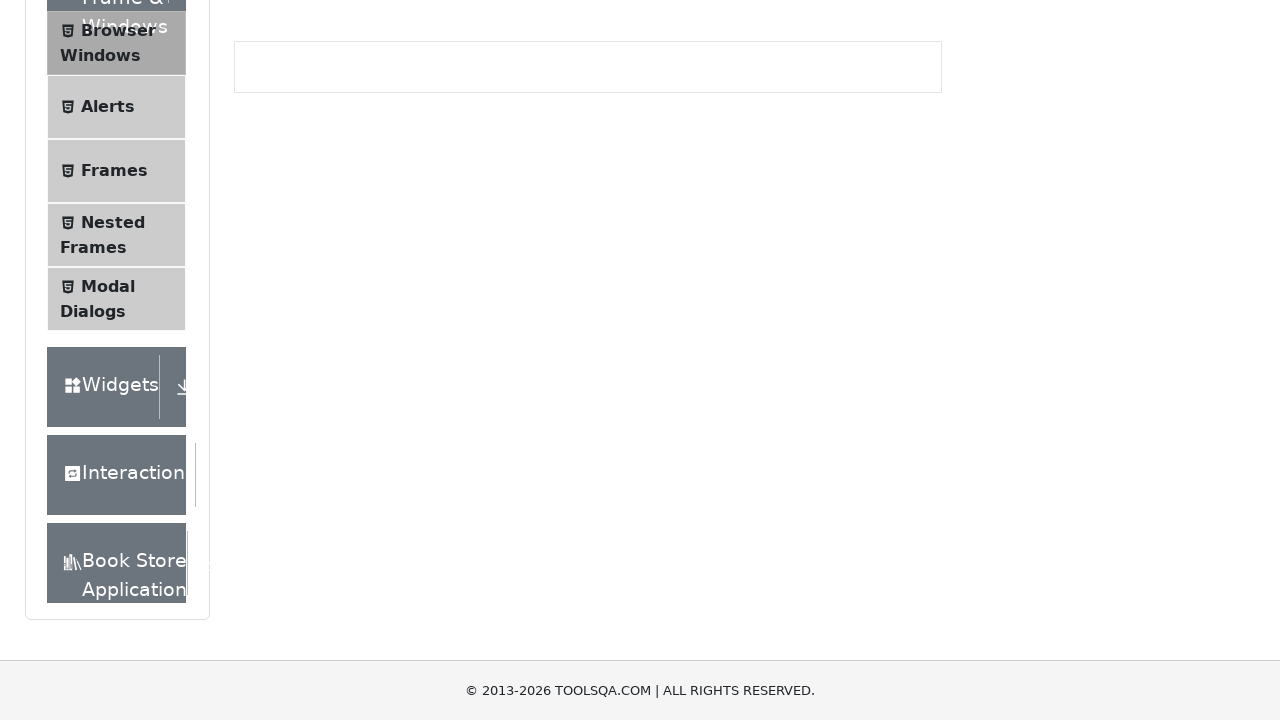

Verified New Tab button is visible
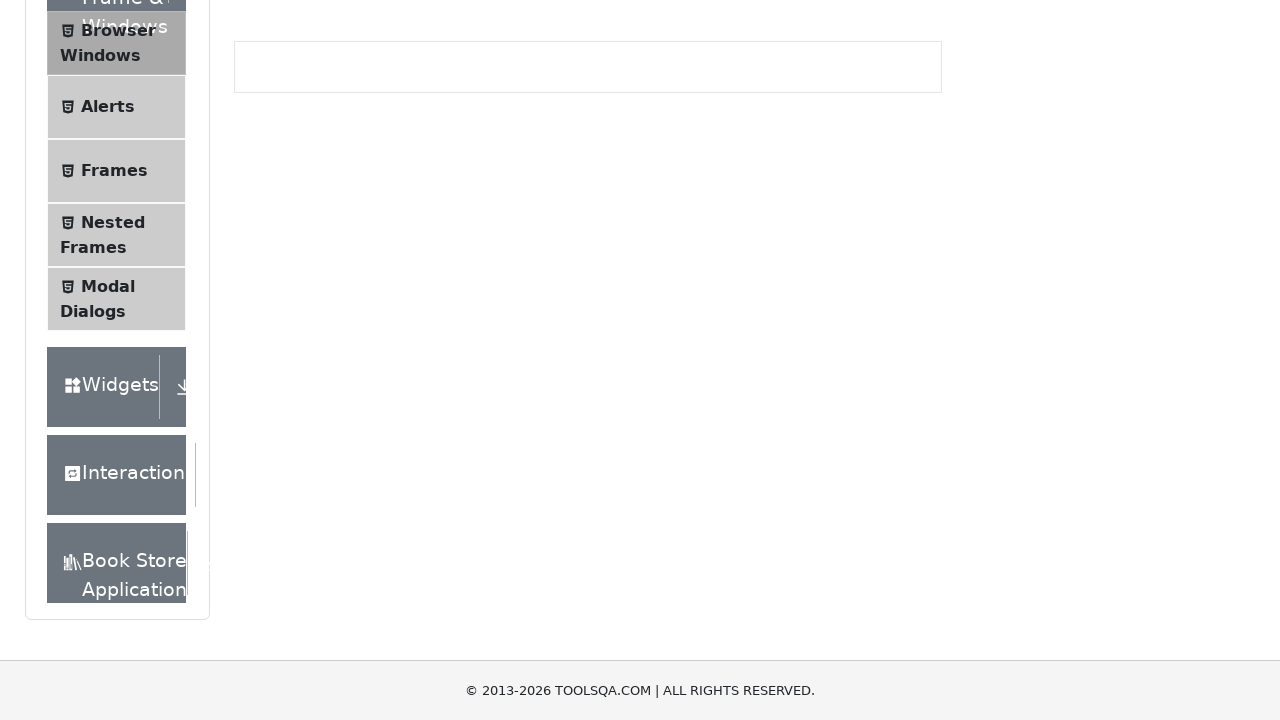

Clicked New Tab button to open new tab at (280, 242) on #tabButton
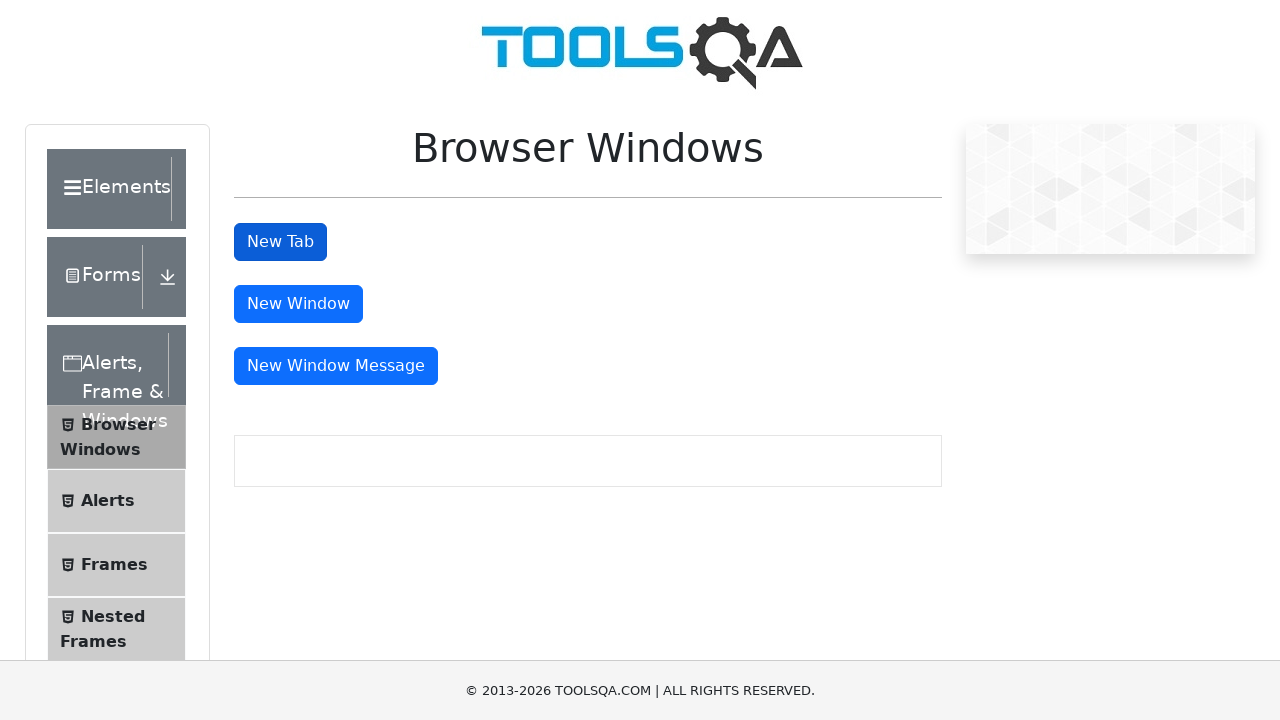

Verified sample page content in new tab
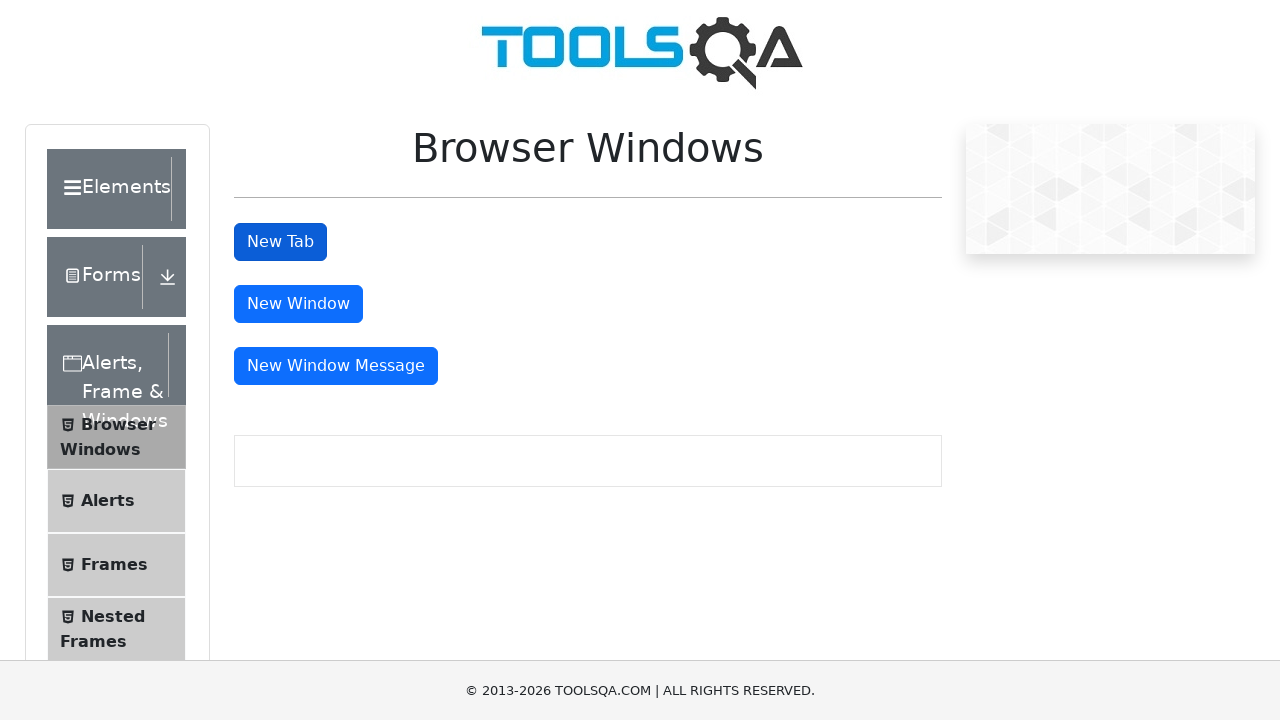

Switched back to original tab
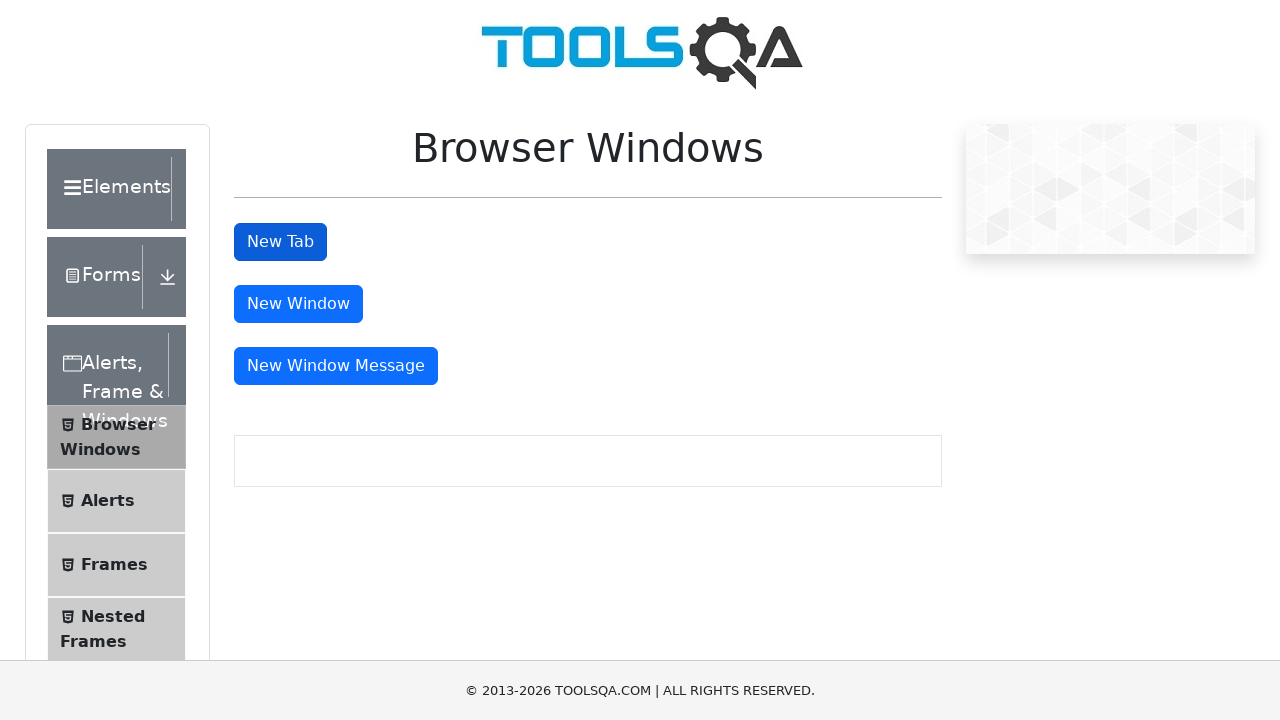

Verified New Tab button is still visible on original tab
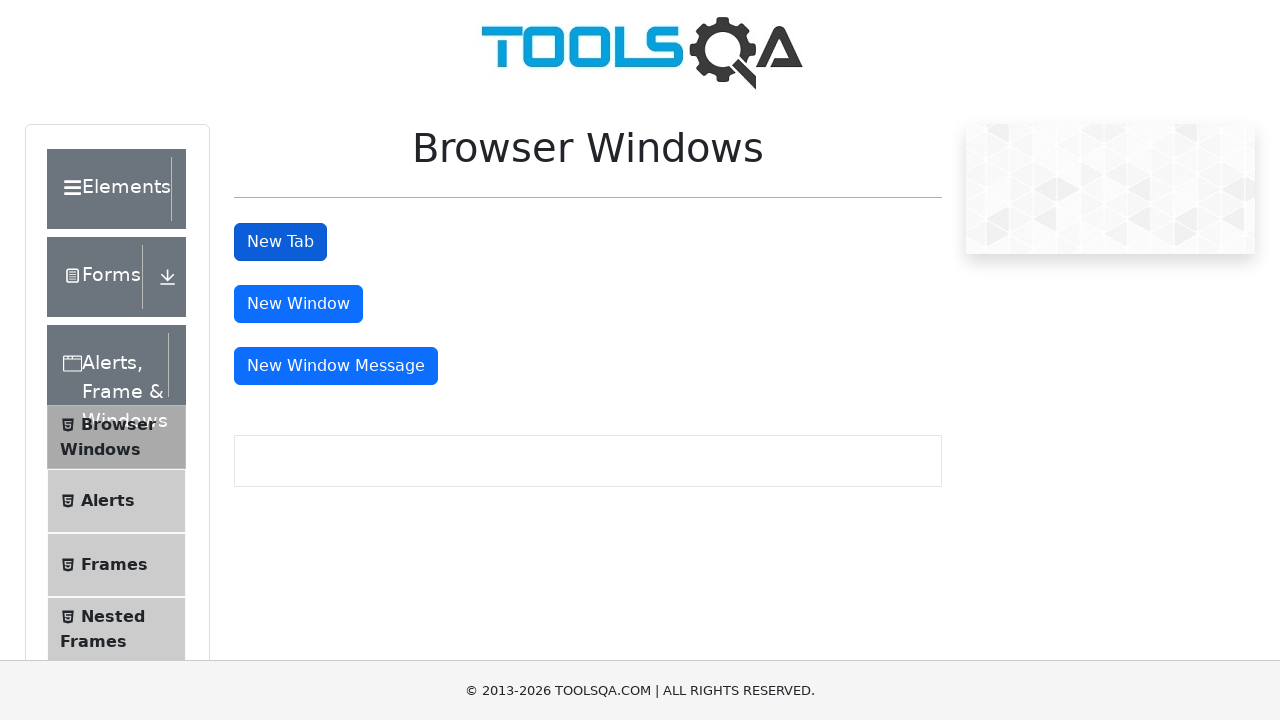

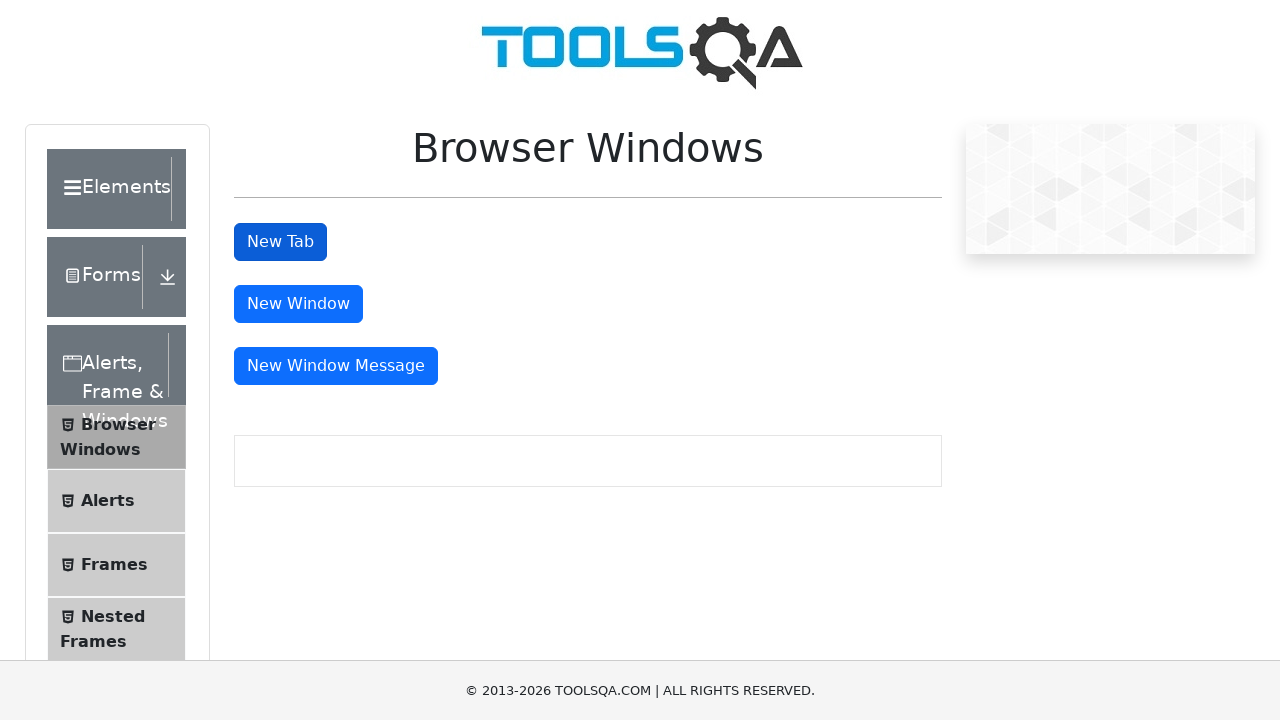